Tests Gmail login form validation by clicking the login button without entering credentials and verifying the error message appears

Starting URL: http://gmail.com

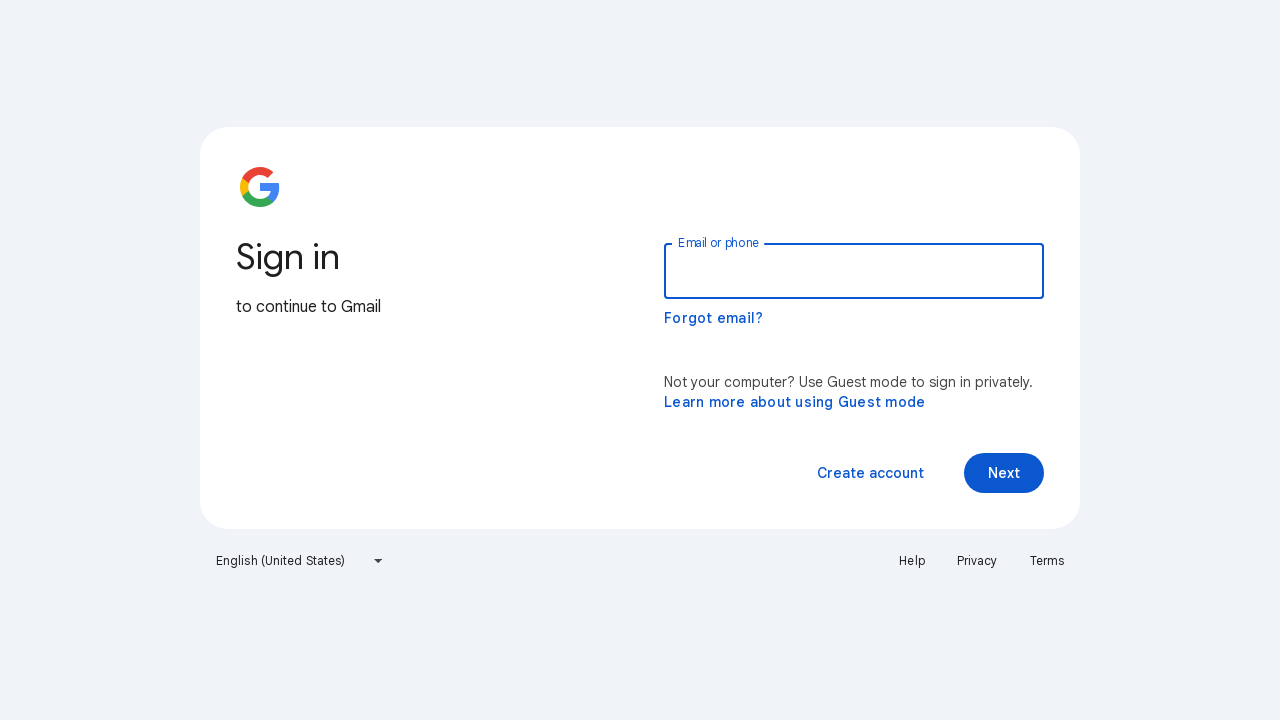

Clicked Next/Login button without entering credentials at (1004, 473) on span:has-text('Next')
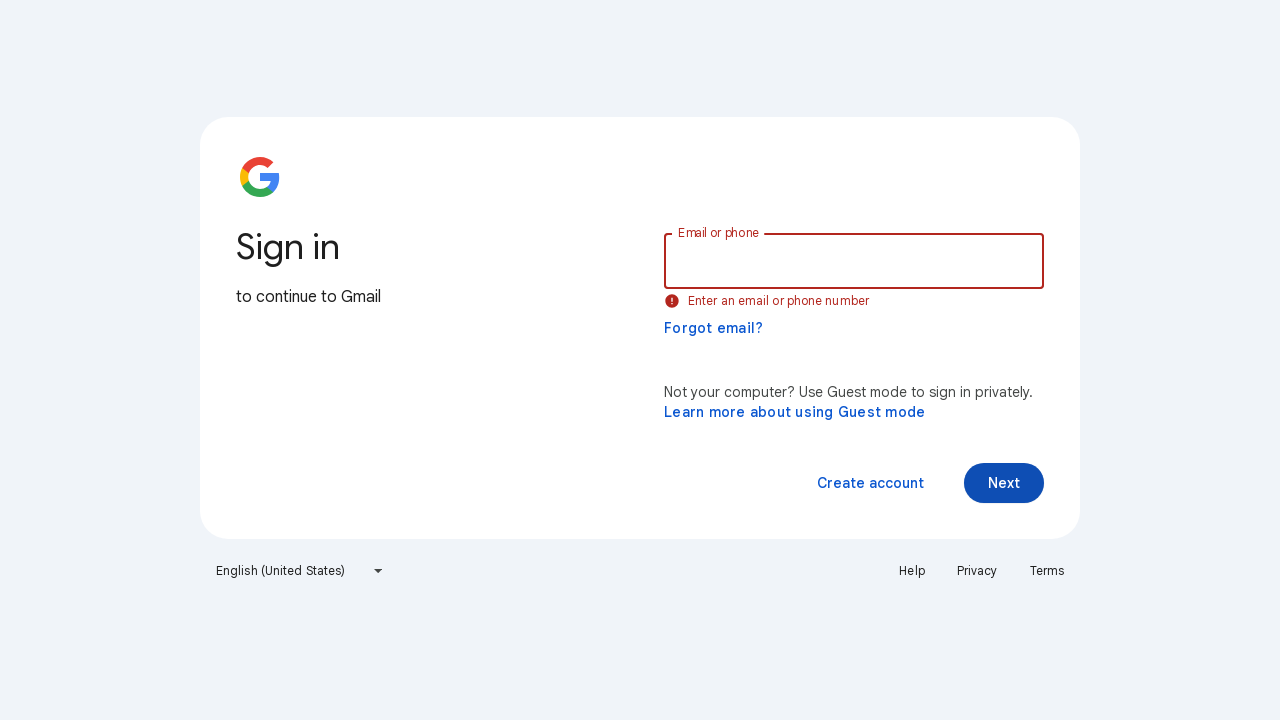

Error message 'Enter an email or phone number' appeared
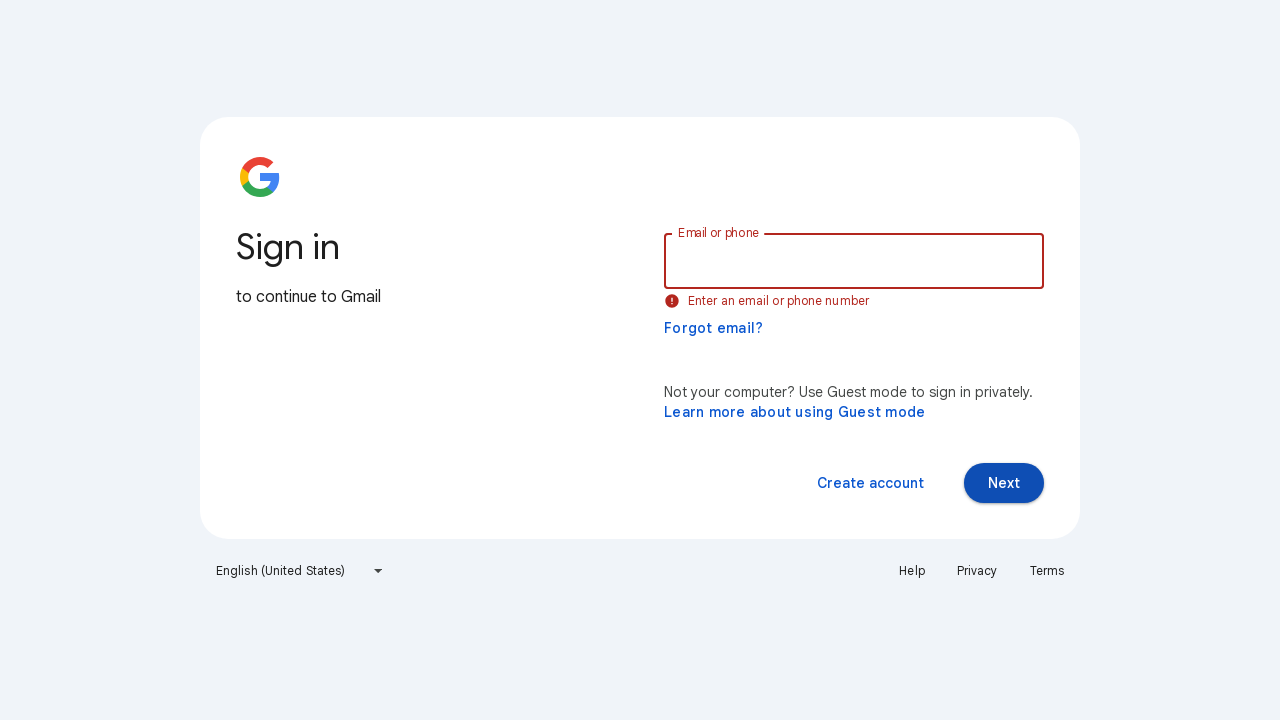

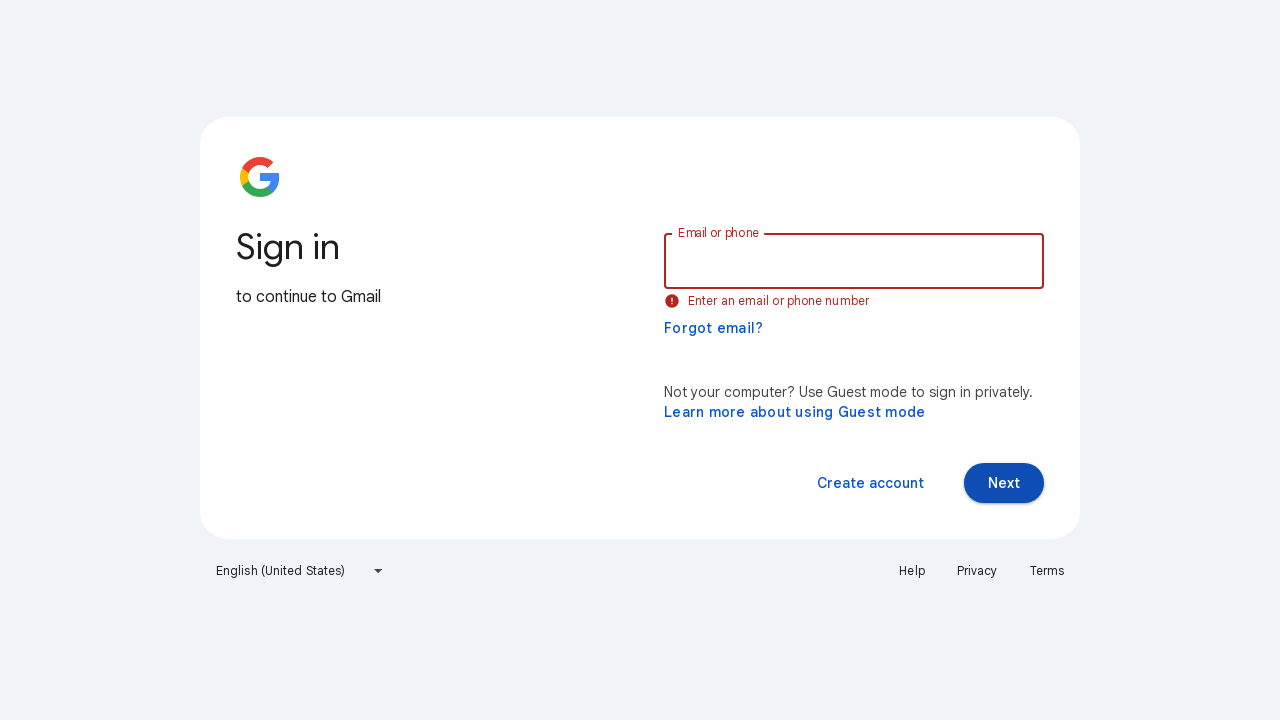